Tests that edits are saved when the input loses focus (blur event)

Starting URL: https://demo.playwright.dev/todomvc

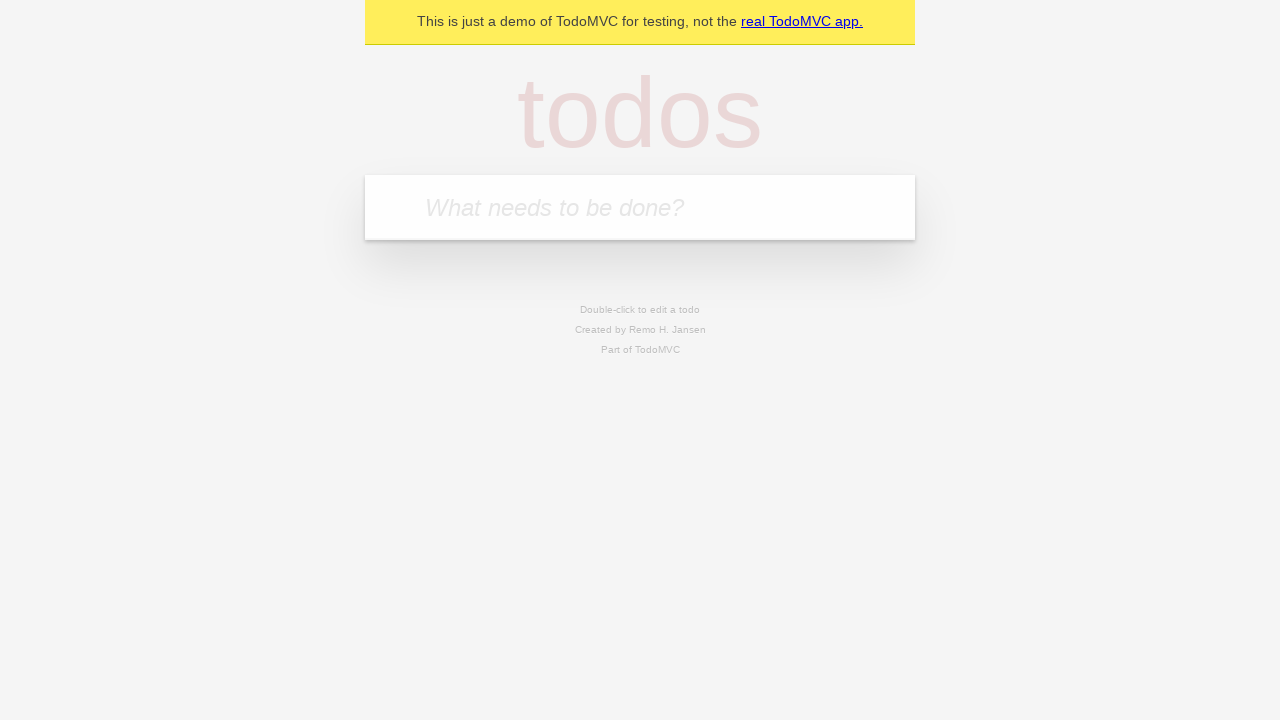

Filled new todo input with 'buy some cheese' on internal:attr=[placeholder="What needs to be done?"i]
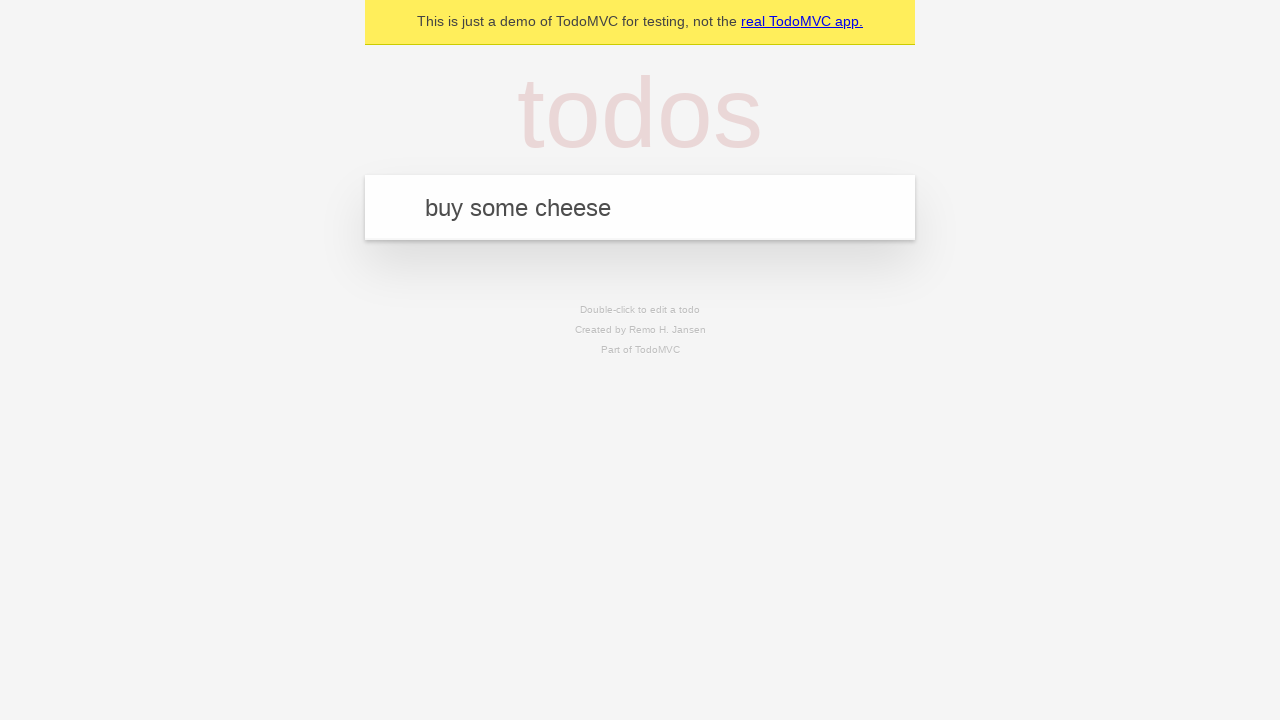

Pressed Enter to create todo 'buy some cheese' on internal:attr=[placeholder="What needs to be done?"i]
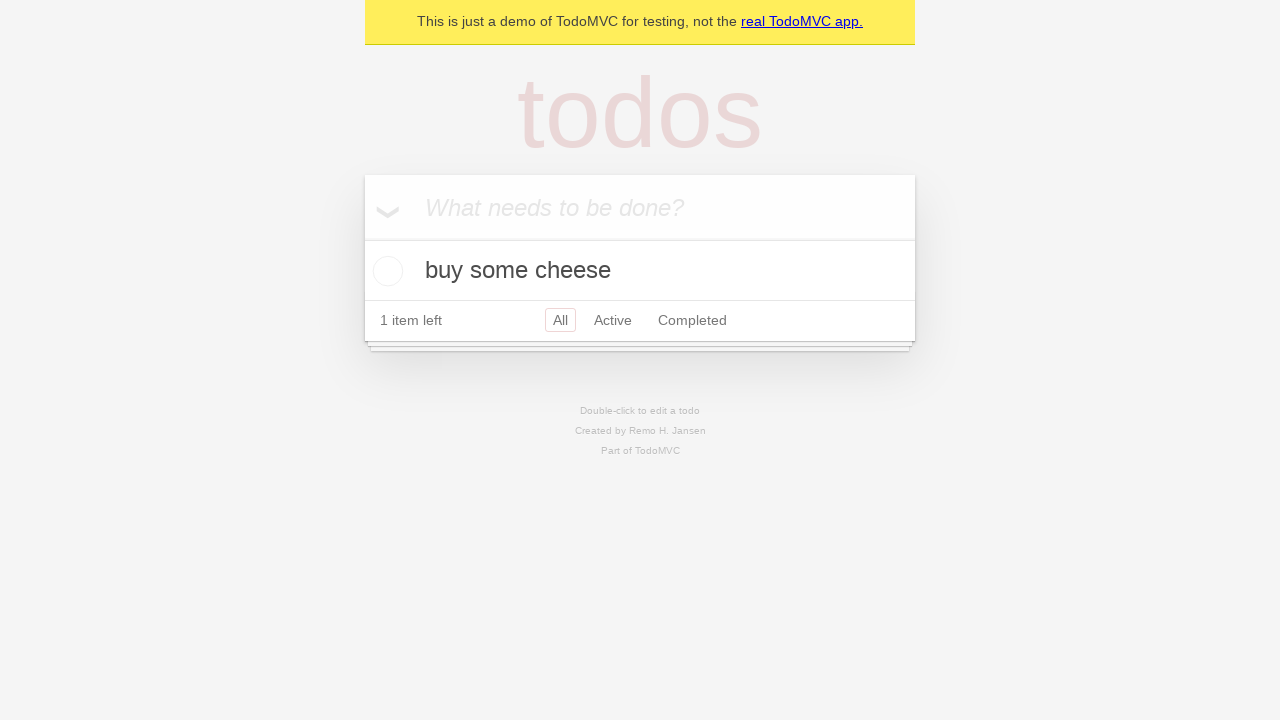

Filled new todo input with 'feed the cat' on internal:attr=[placeholder="What needs to be done?"i]
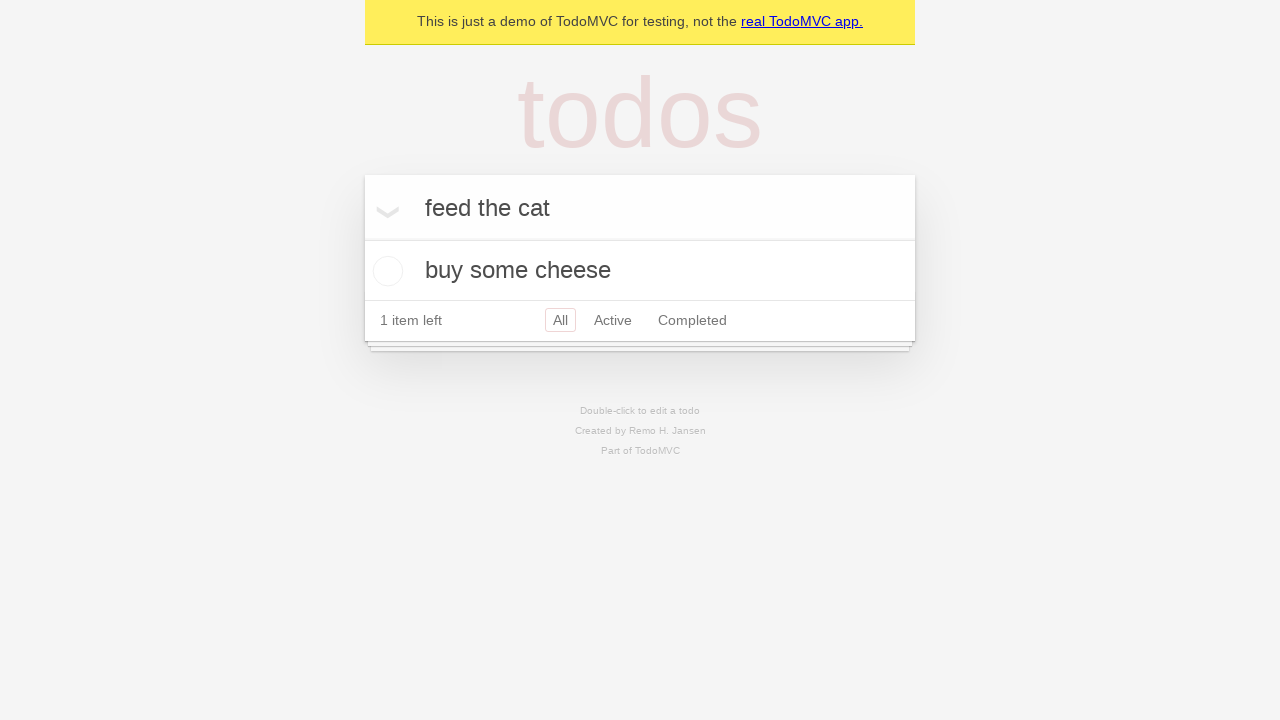

Pressed Enter to create todo 'feed the cat' on internal:attr=[placeholder="What needs to be done?"i]
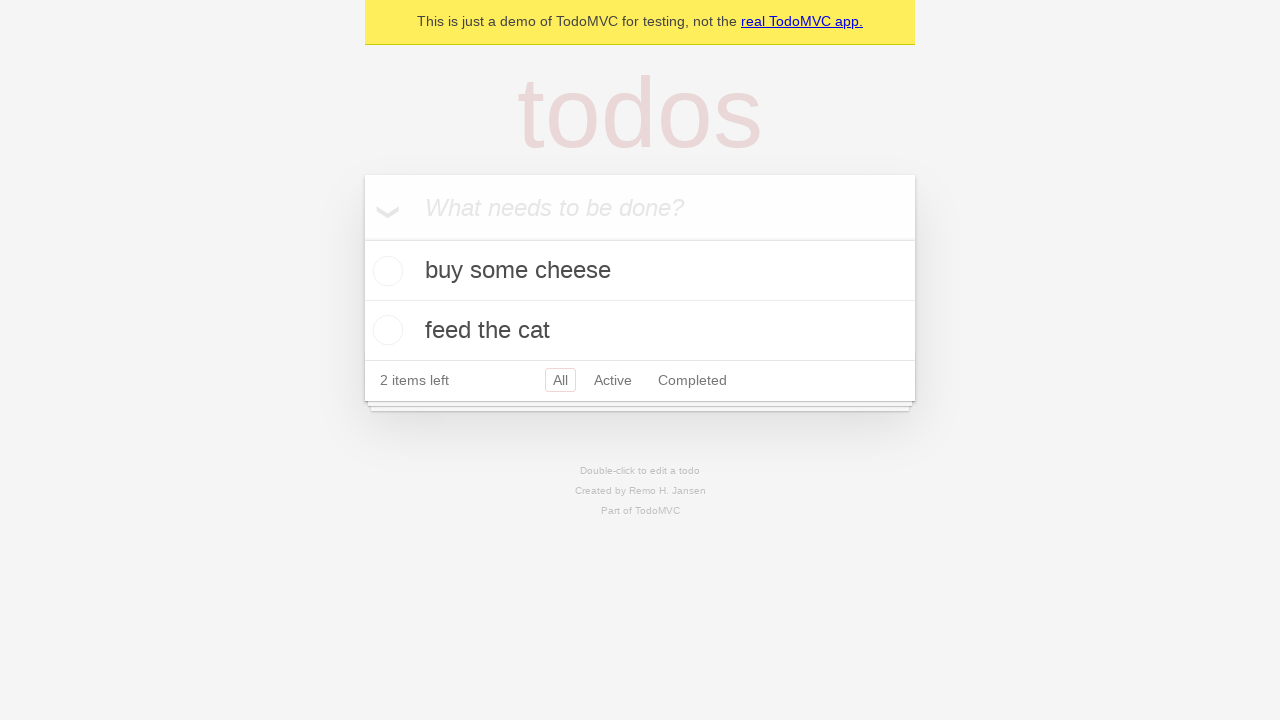

Filled new todo input with 'book a doctors appointment' on internal:attr=[placeholder="What needs to be done?"i]
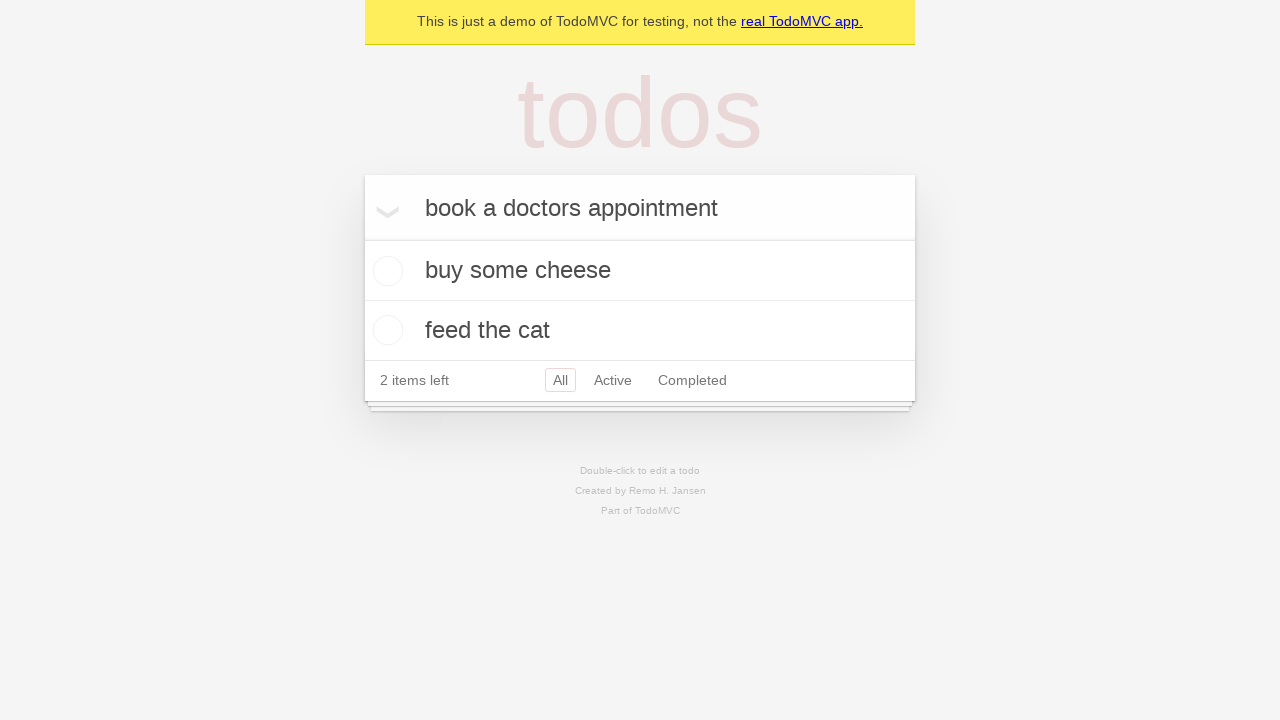

Pressed Enter to create todo 'book a doctors appointment' on internal:attr=[placeholder="What needs to be done?"i]
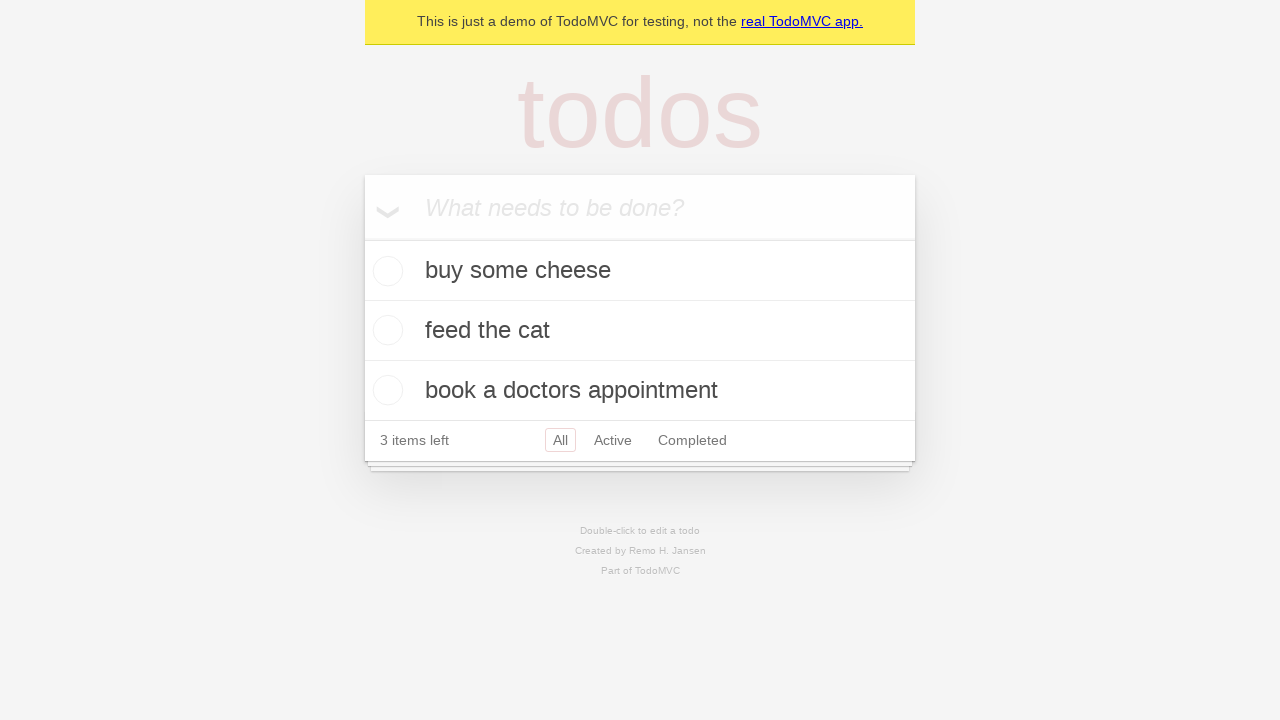

Double-clicked second todo item to enter edit mode at (640, 331) on internal:testid=[data-testid="todo-item"s] >> nth=1
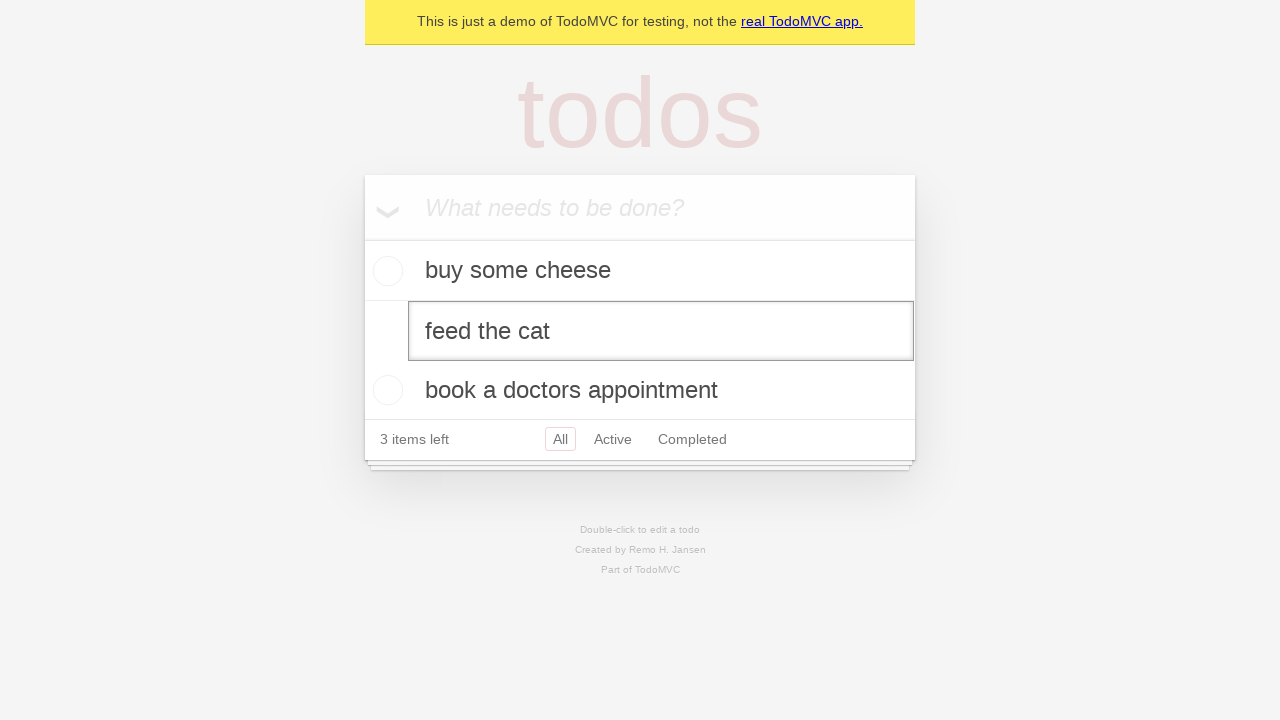

Filled edit field with new text 'buy some sausages' on internal:testid=[data-testid="todo-item"s] >> nth=1 >> internal:role=textbox[nam
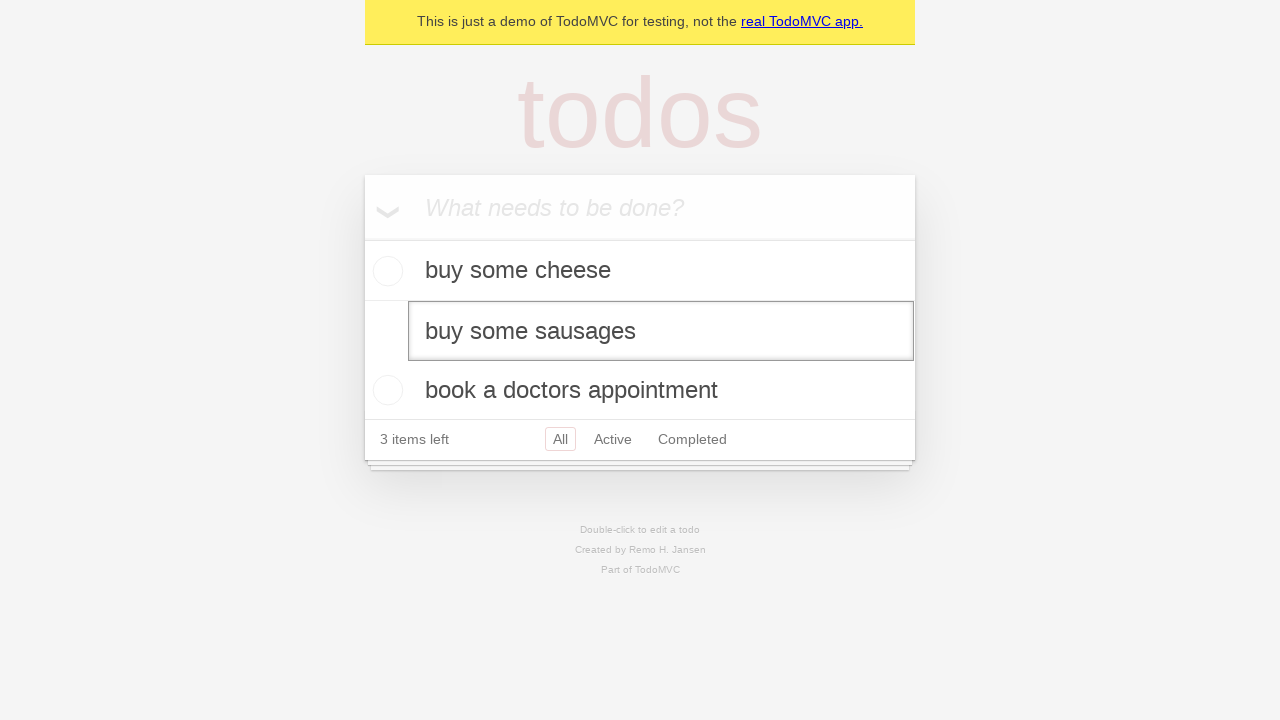

Dispatched blur event to save edits
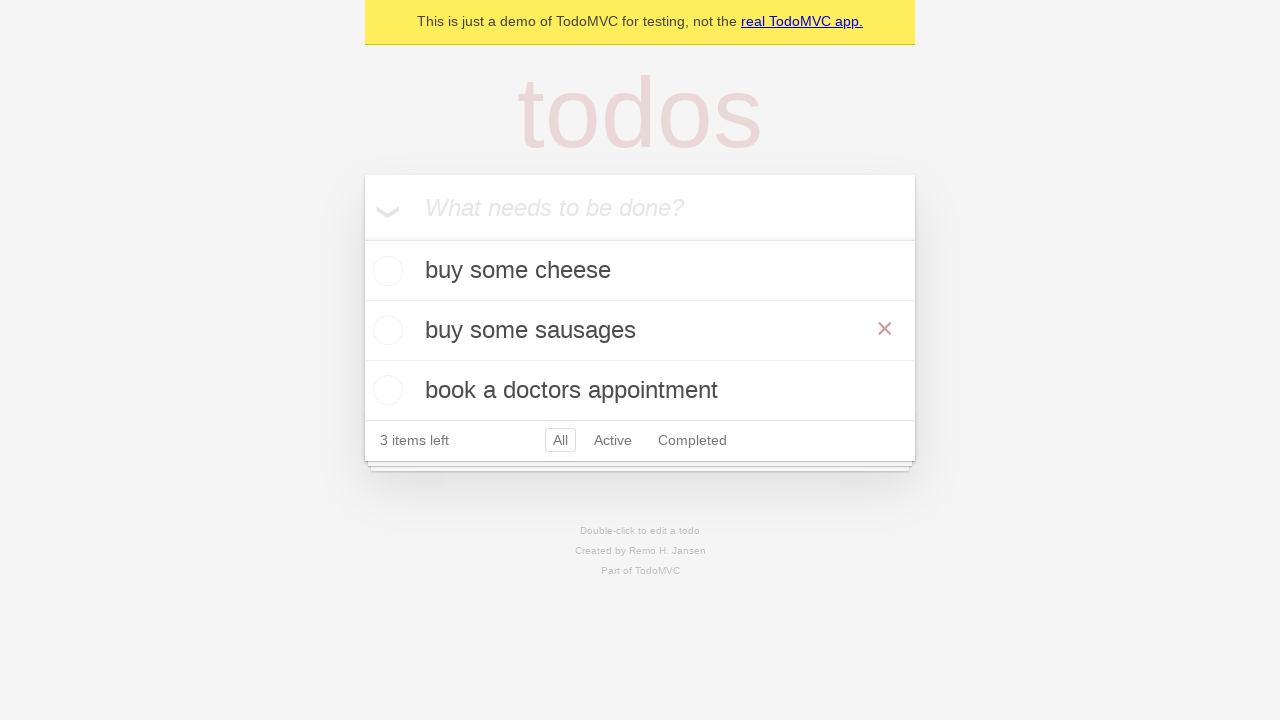

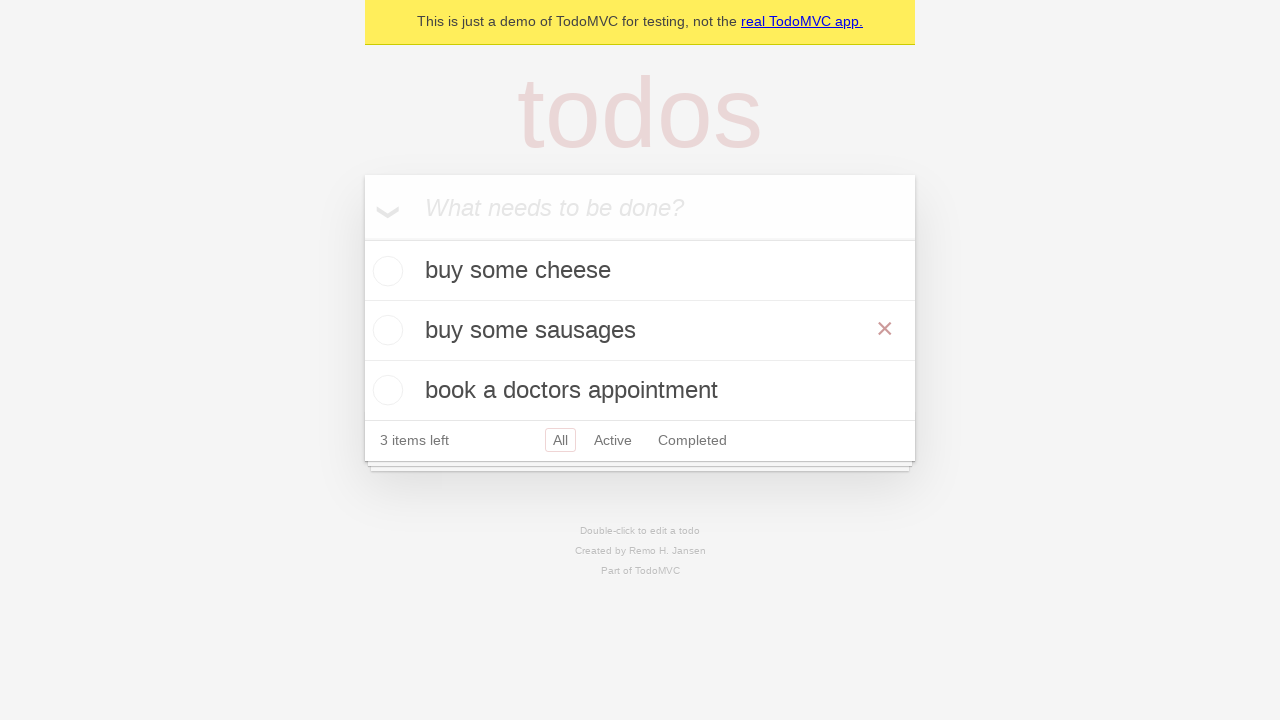